Tests that clicking on an FAQ accordion dropdown question expands to show the answer text on a scooter rental service page

Starting URL: https://qa-scooter.praktikum-services.ru/

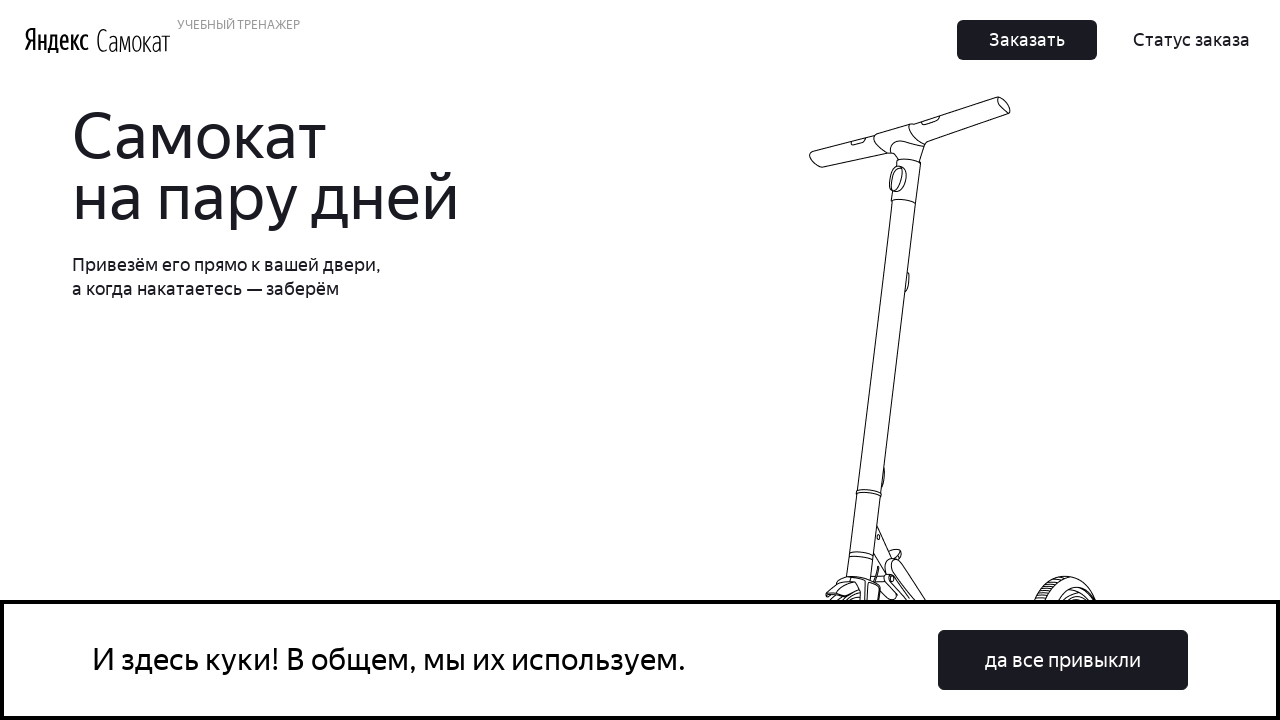

Accordion section loaded and visible
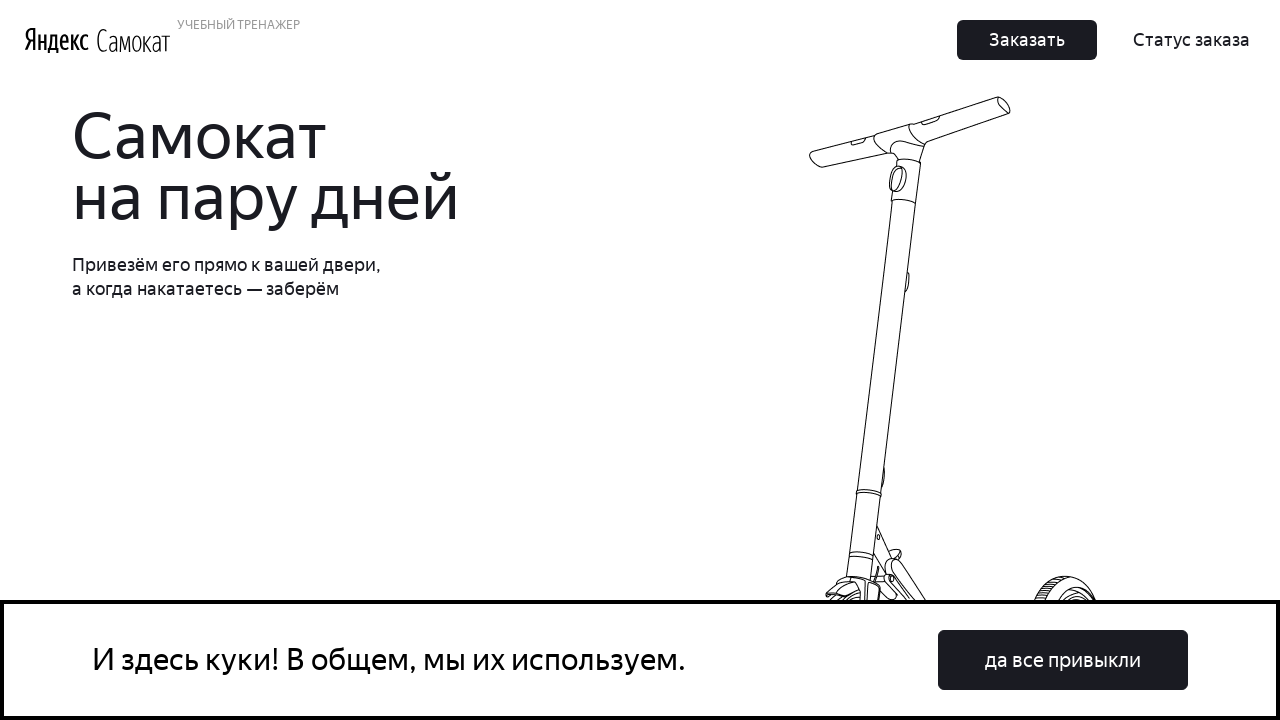

Scrolled accordion into view
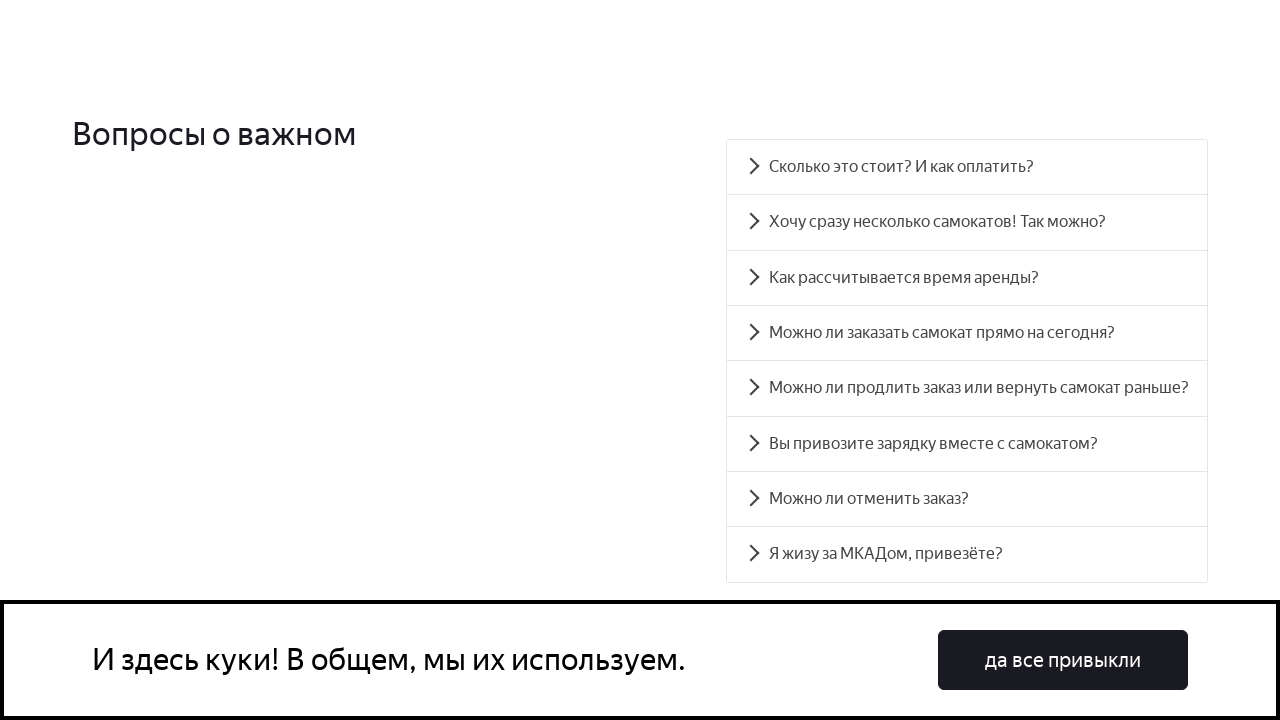

Clicked on the first FAQ accordion question at (967, 167) on div.accordion__item:first-child >> div.accordion__heading, div.accordion button:
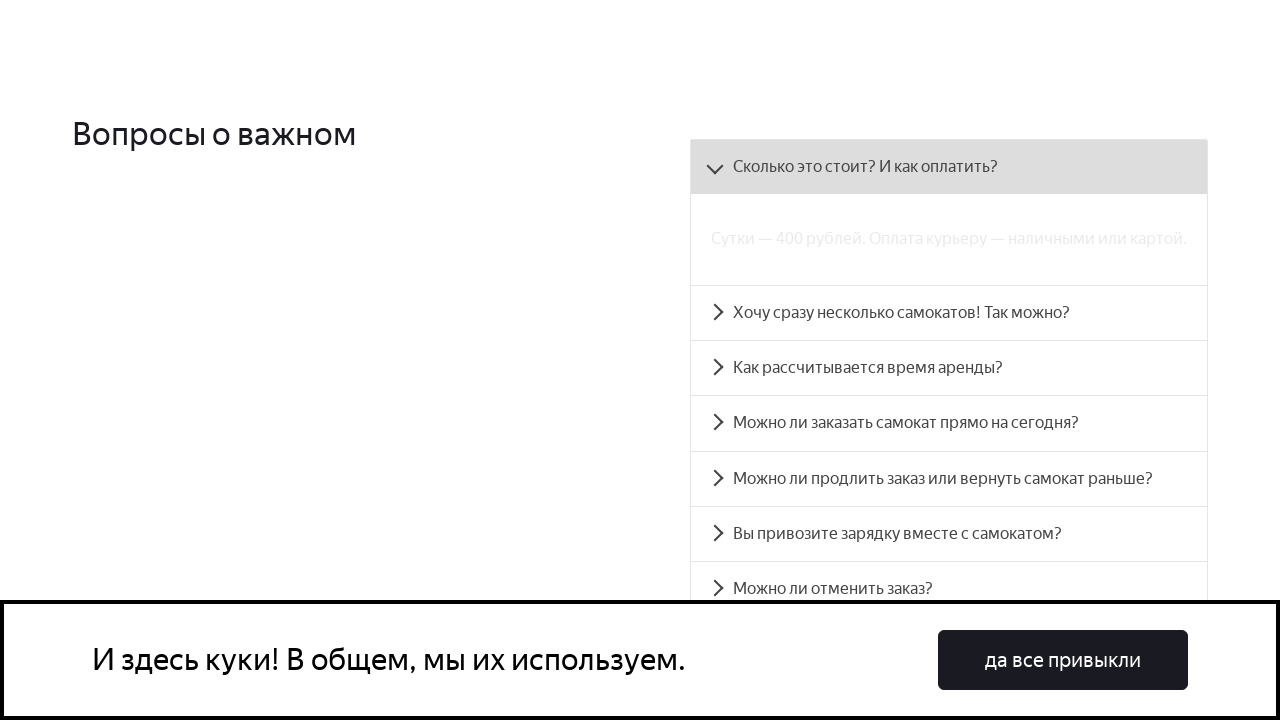

Waited for accordion expansion animation to complete
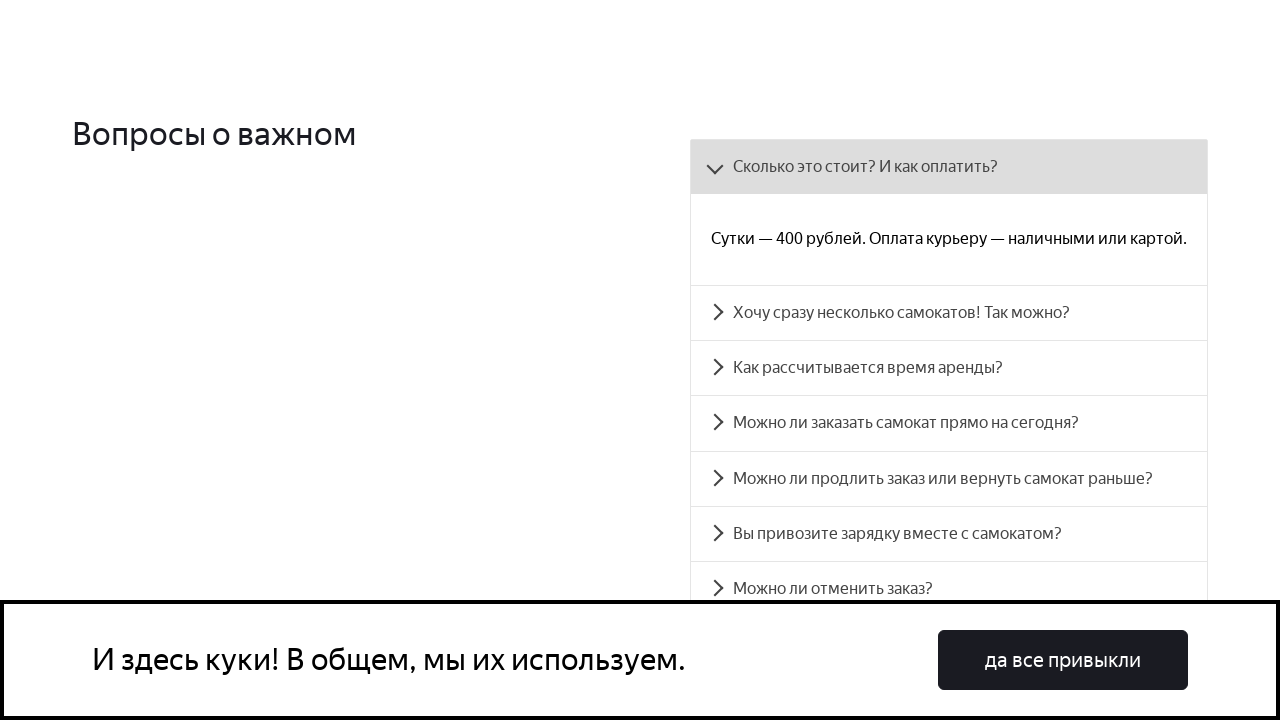

Checked if answer panel is visible
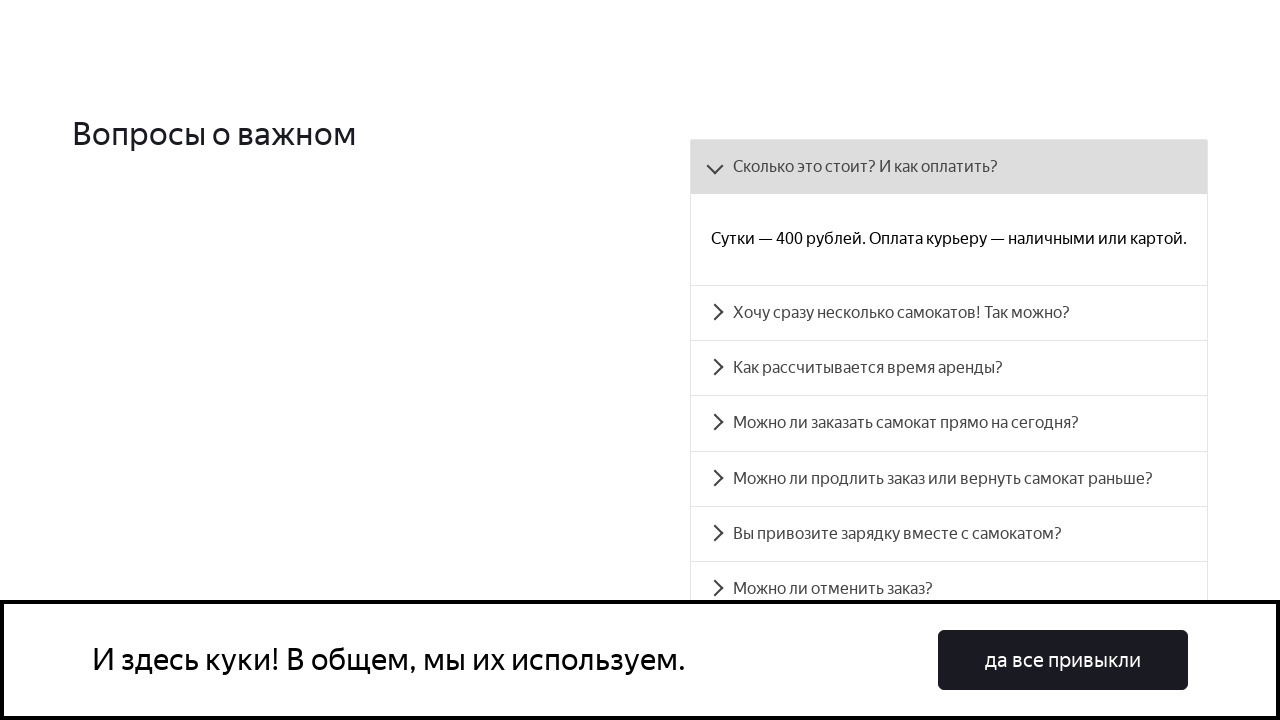

Assertion passed: answer text is displayed in expanded accordion
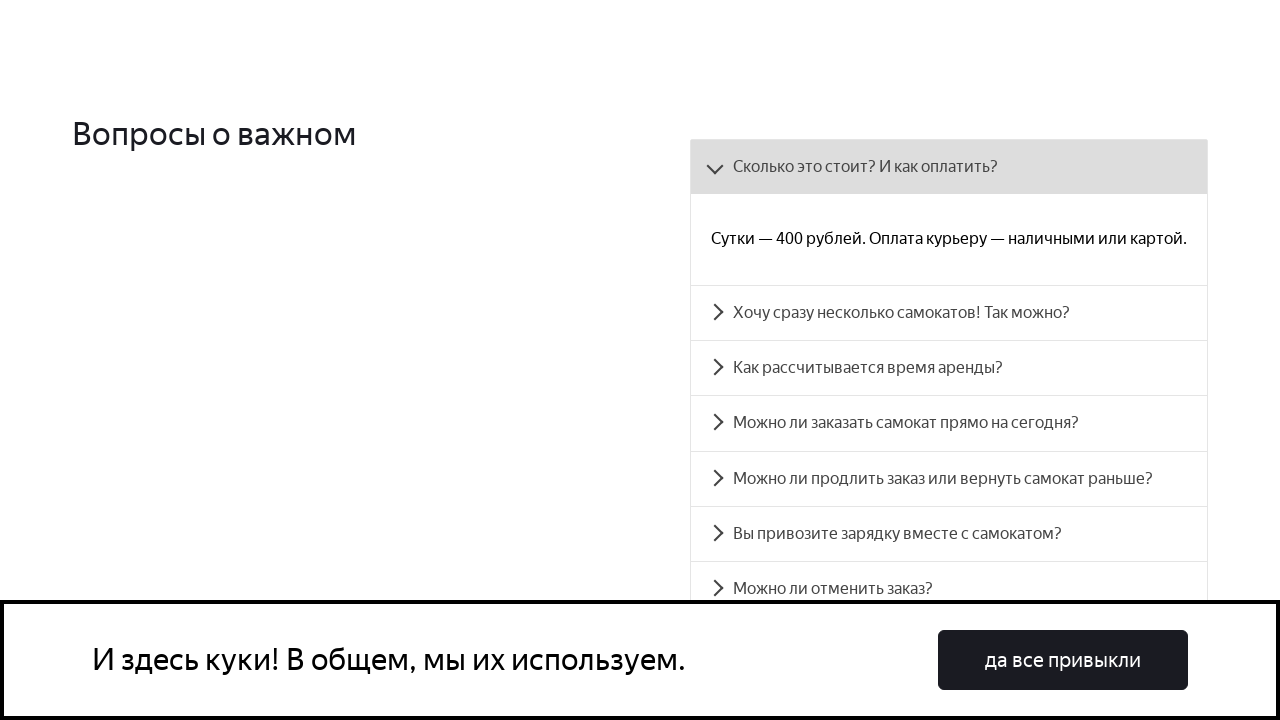

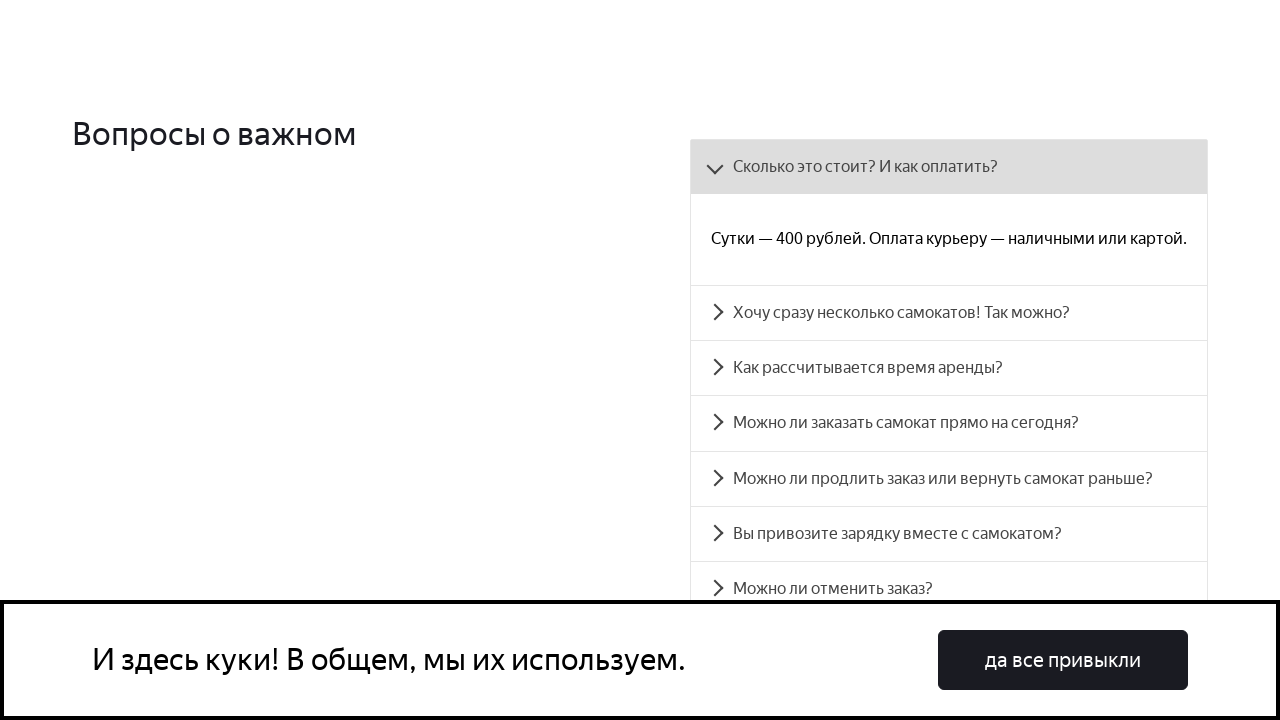